Tests window handling by navigating to a W3Schools TryIt page, switching to an iframe, clicking a button that opens a new window, and then switching to the newly opened child window.

Starting URL: https://www.w3schools.com/jsref/tryit.asp?filename=tryjsref_win_open

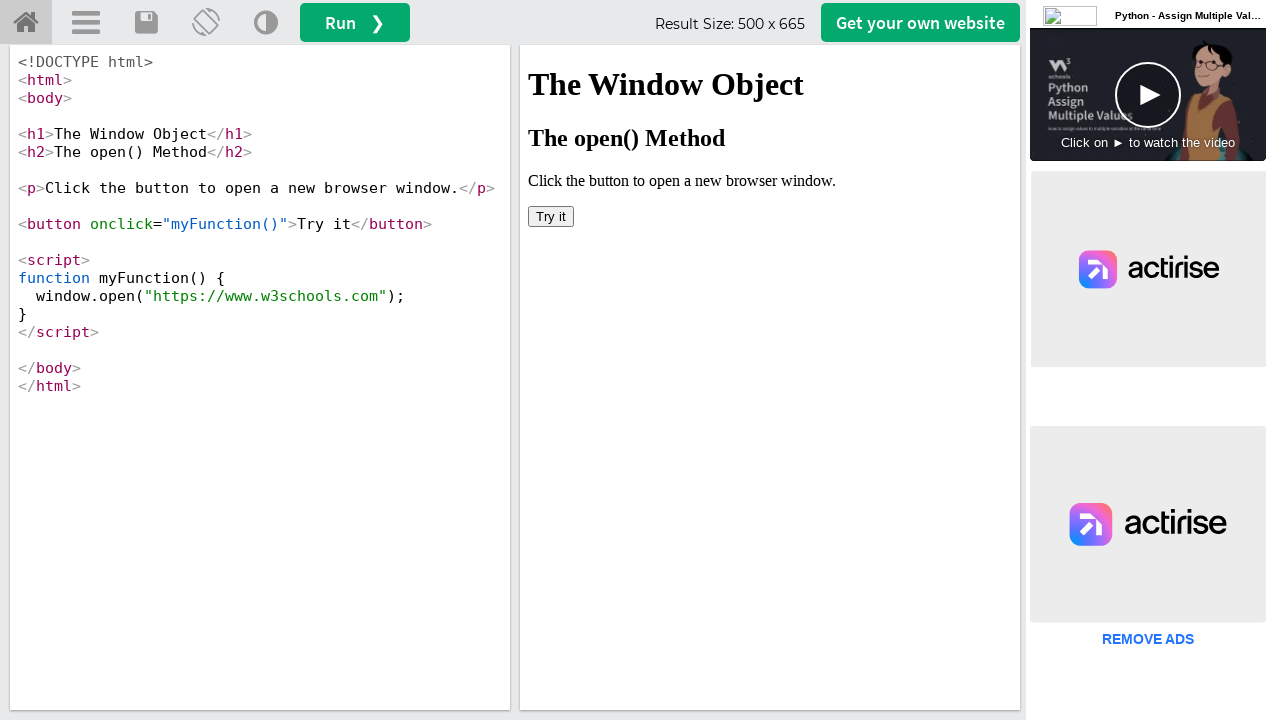

Retrieved initial window count
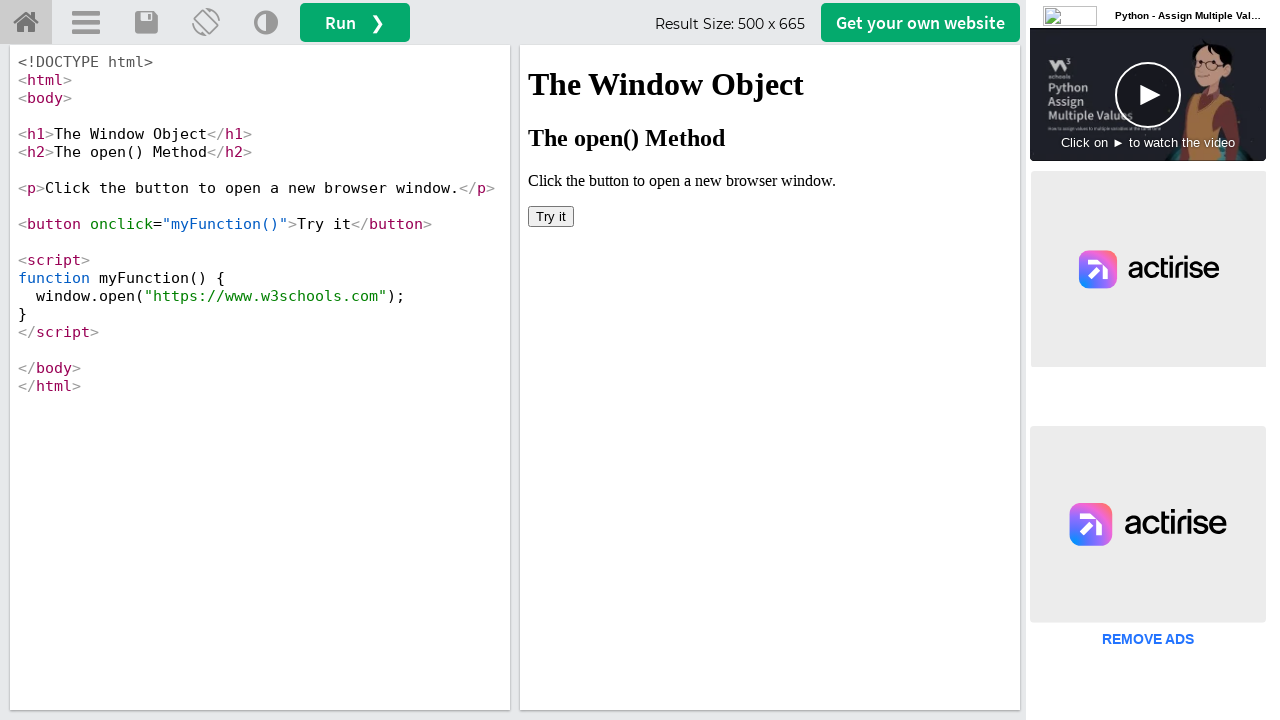

Located iframe with ID 'iframeResult'
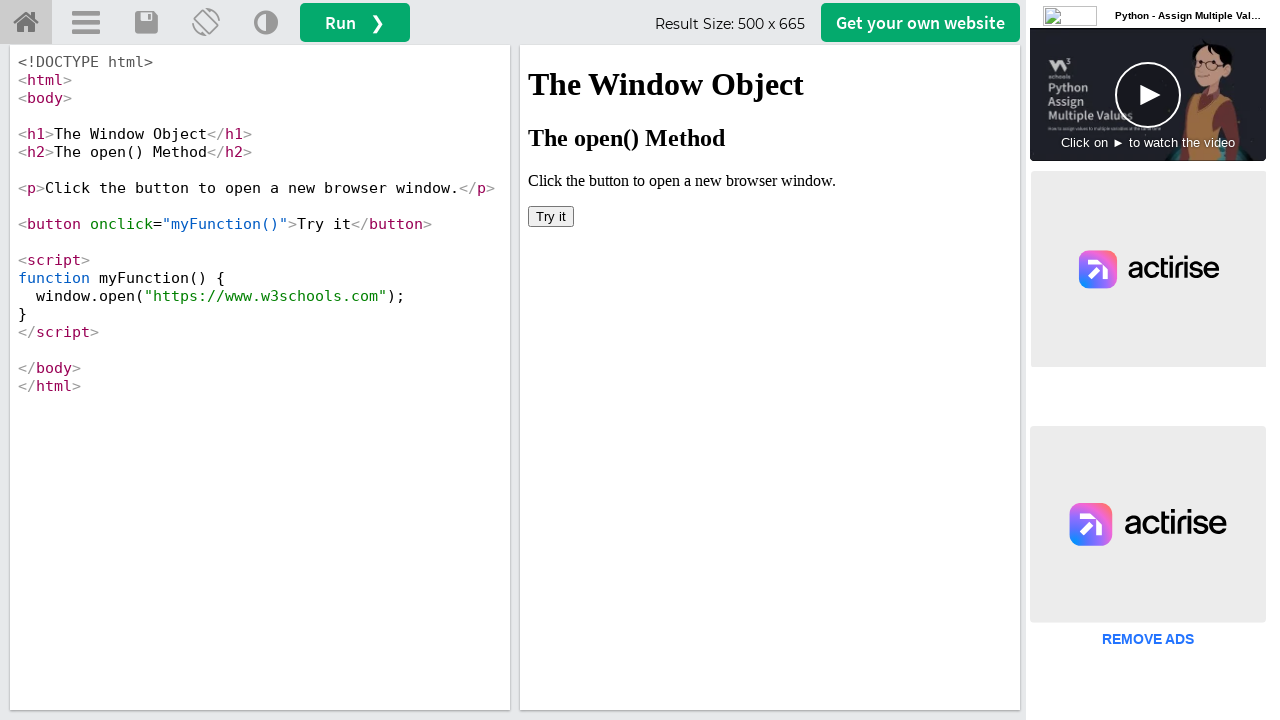

Clicked 'Try it' button inside iframe to open new window at (551, 216) on #iframeResult >> internal:control=enter-frame >> xpath=//button[text()='Try it']
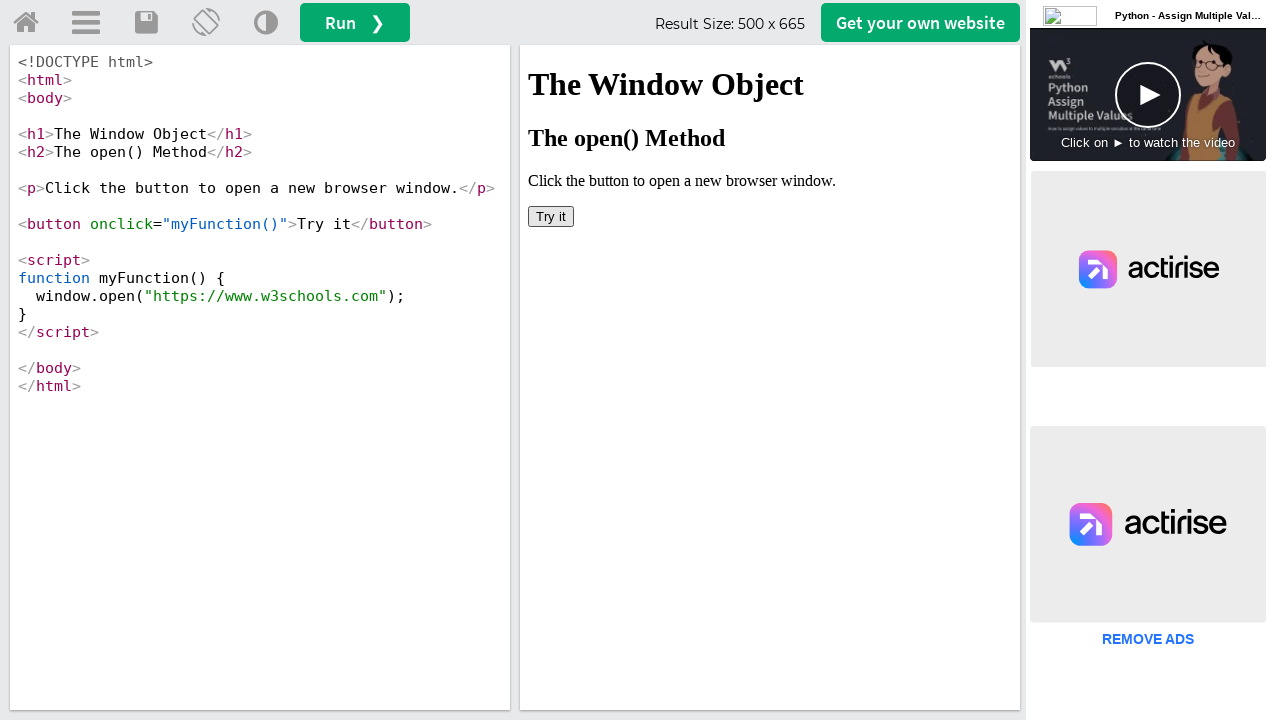

Captured new page/window object
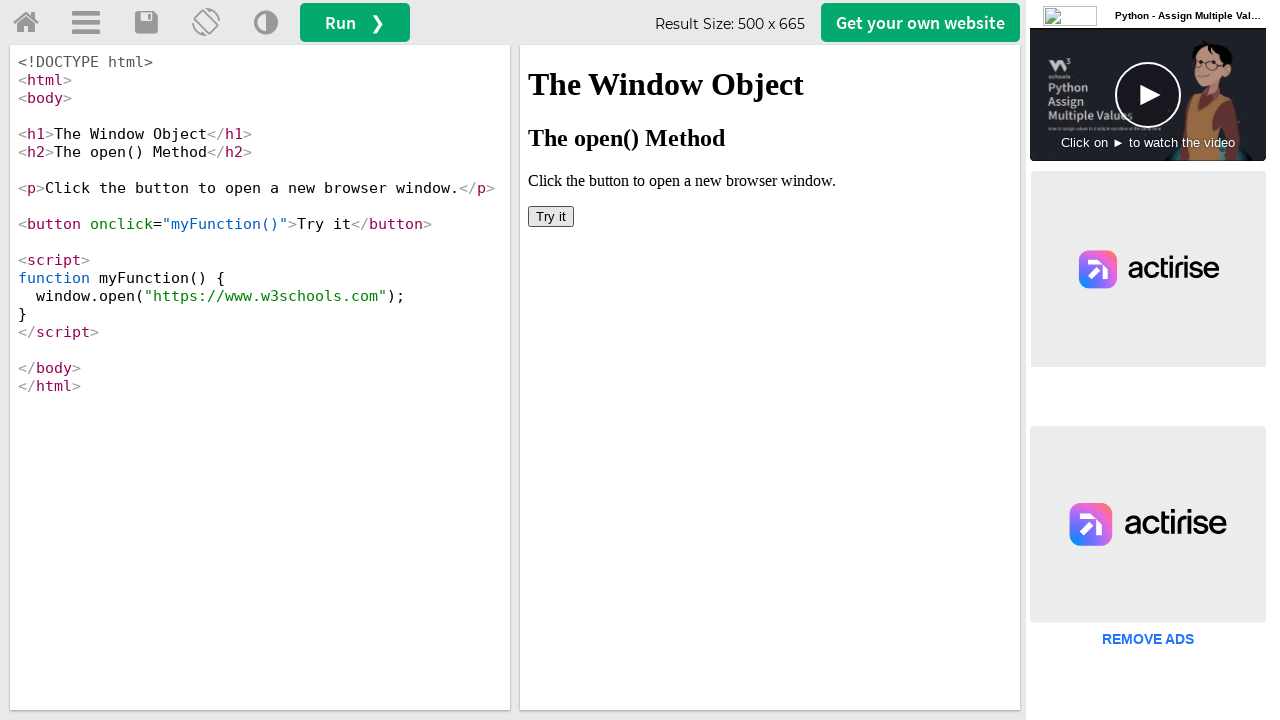

Retrieved window count after opening new window
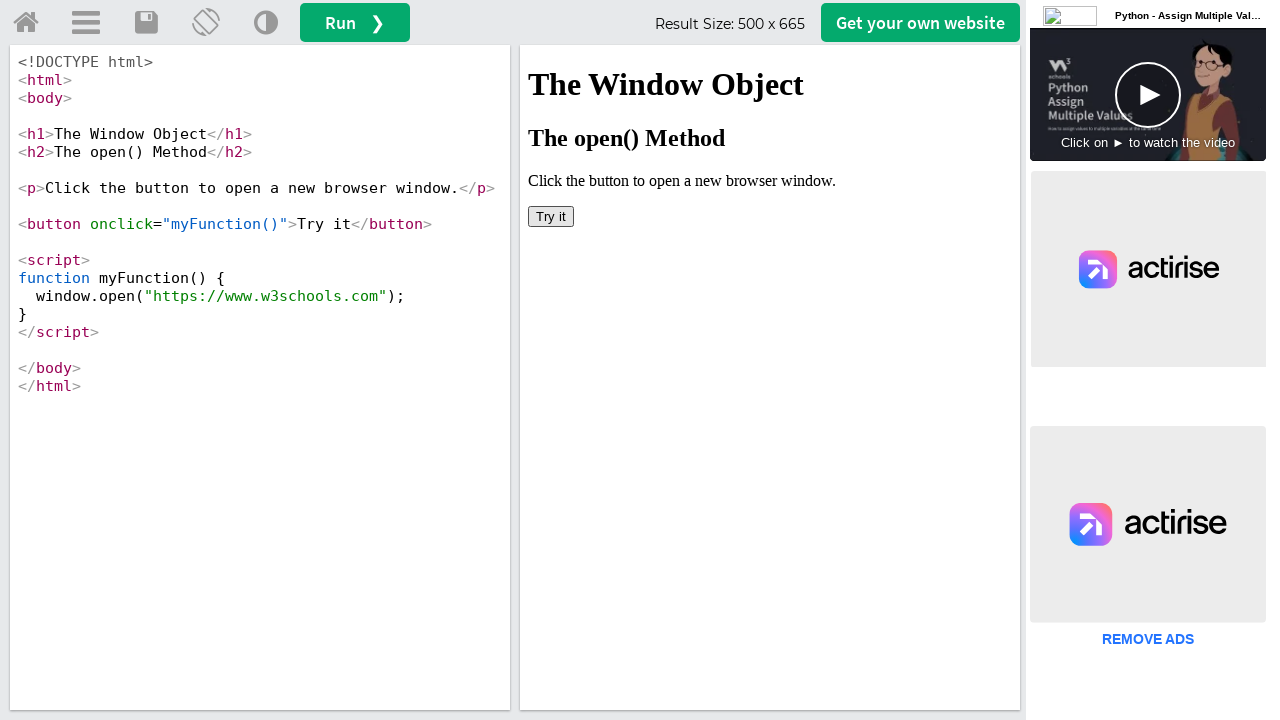

Retrieved parent window URL
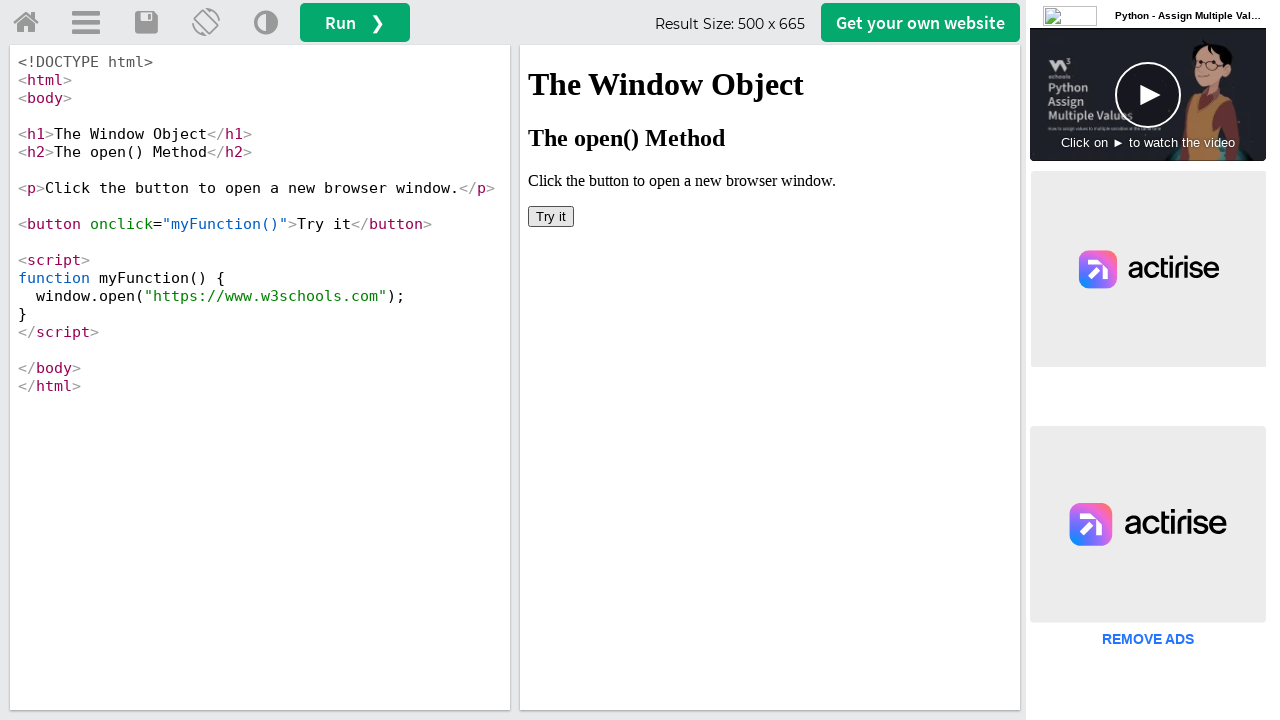

Retrieved child window URL
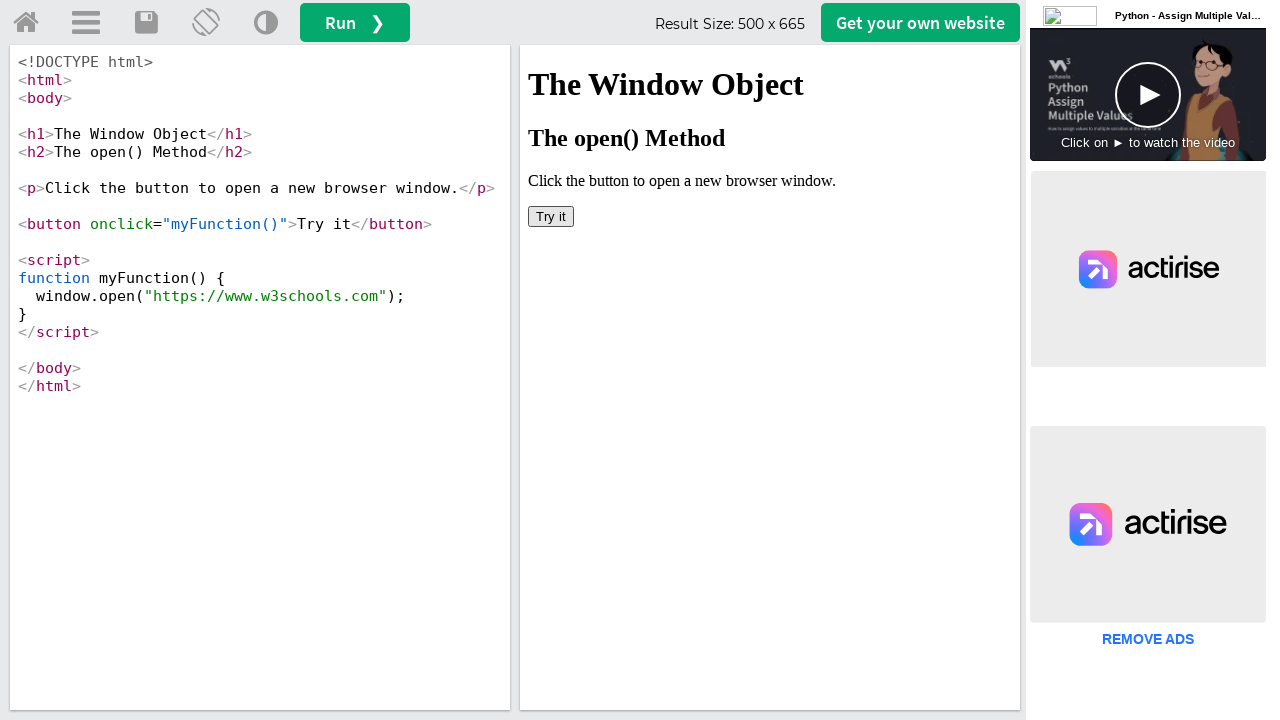

Brought new window to front focus
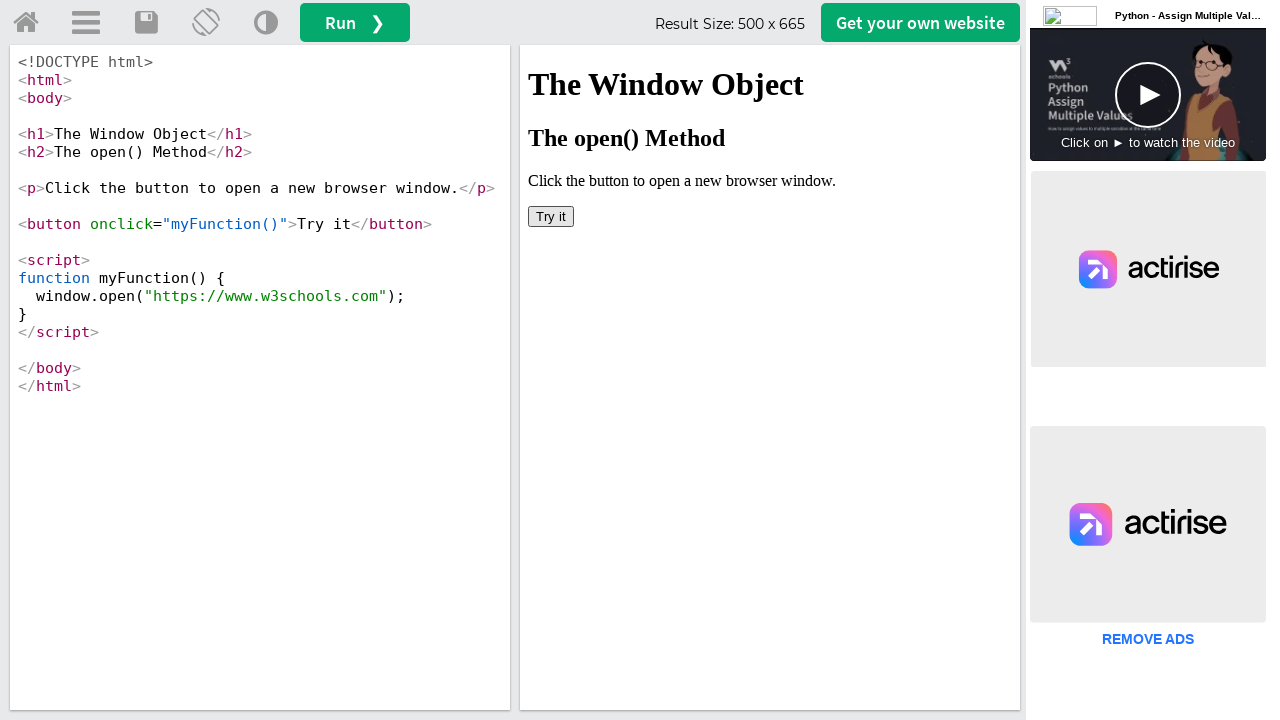

Retrieved current URL of focused new window
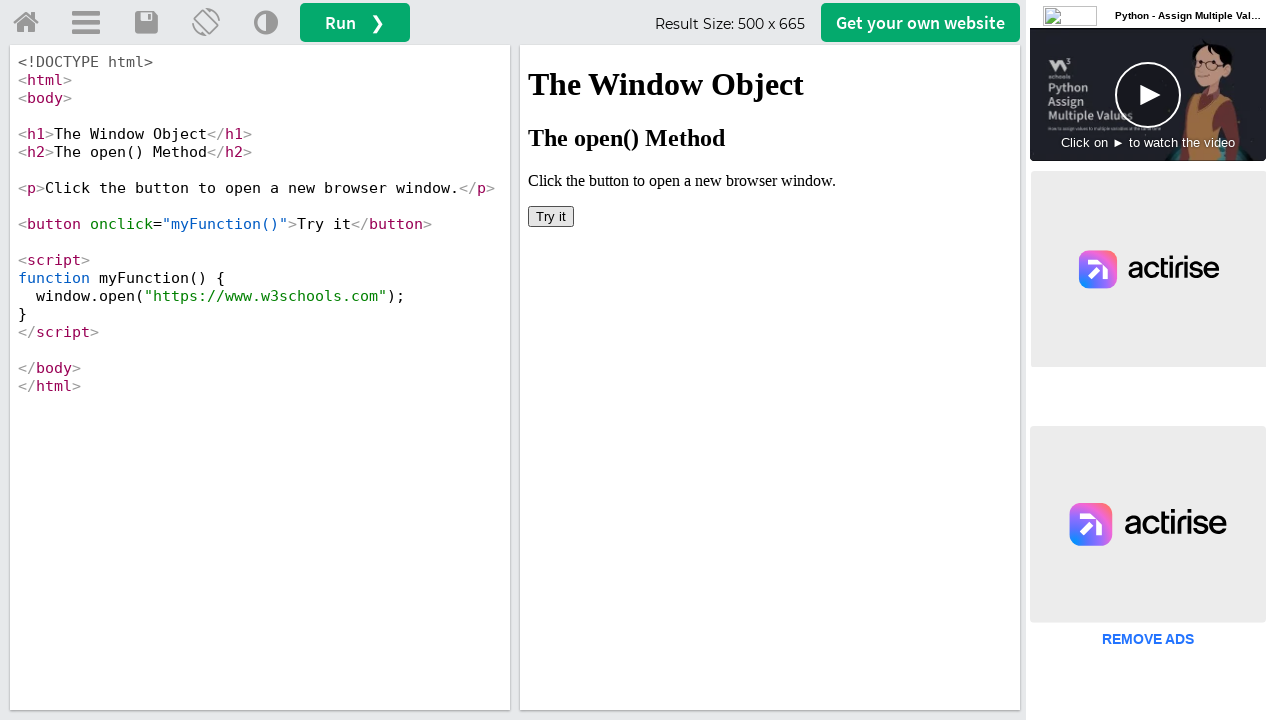

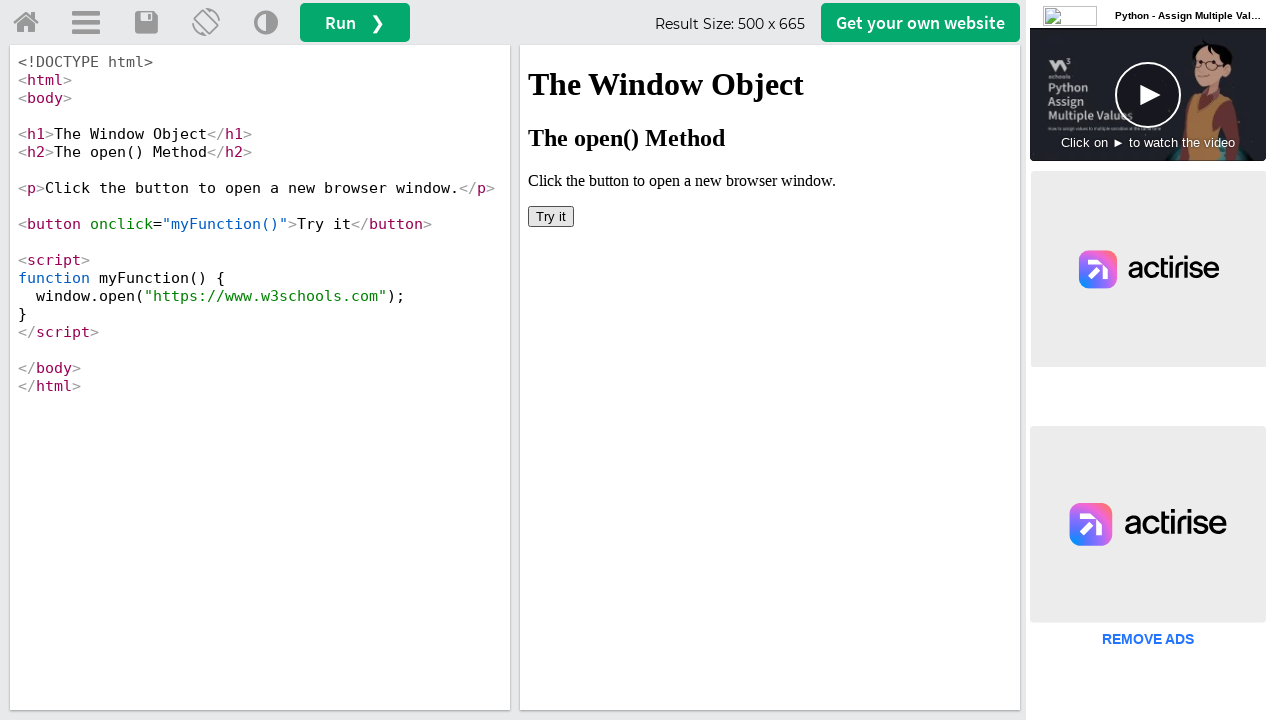